Tests finding and clicking the first text input element (demonstrates CSS selector concepts in comments but uses XPath)

Starting URL: https://www.tutorialspoint.com/index.htm

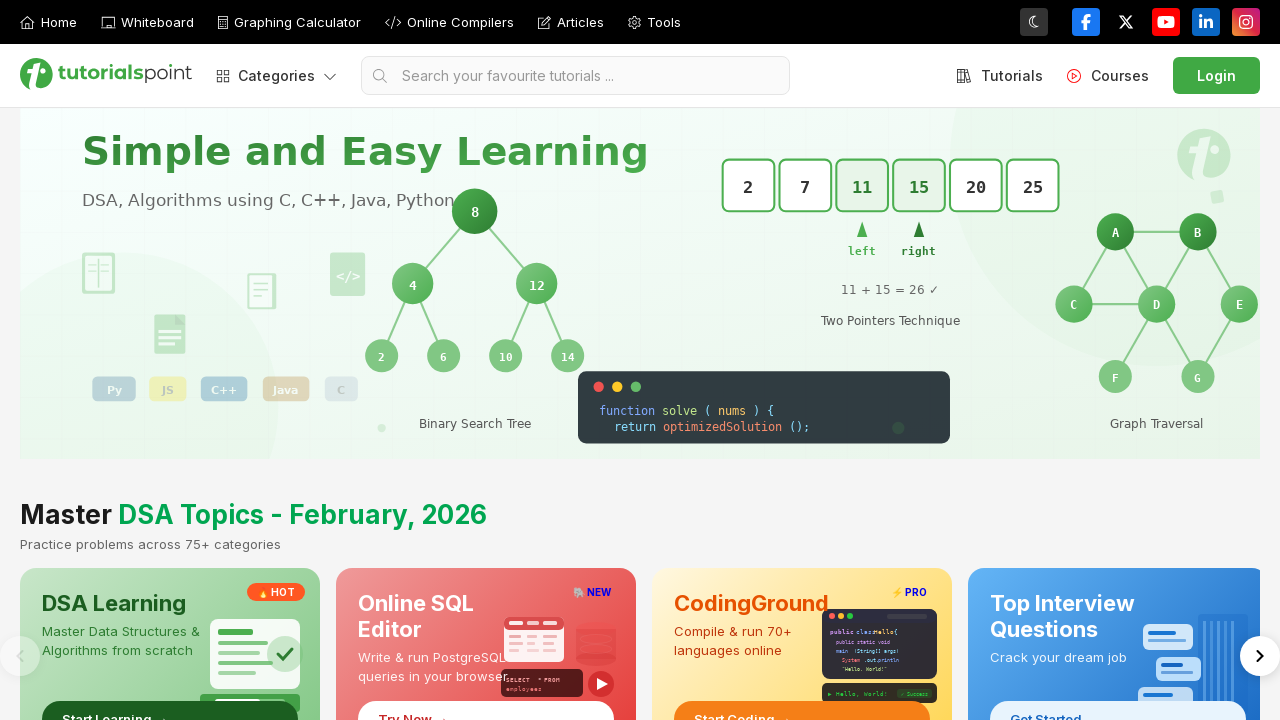

Clicked the first text input element using XPath selector at (576, 76) on xpath=//input[@type='text'][1]
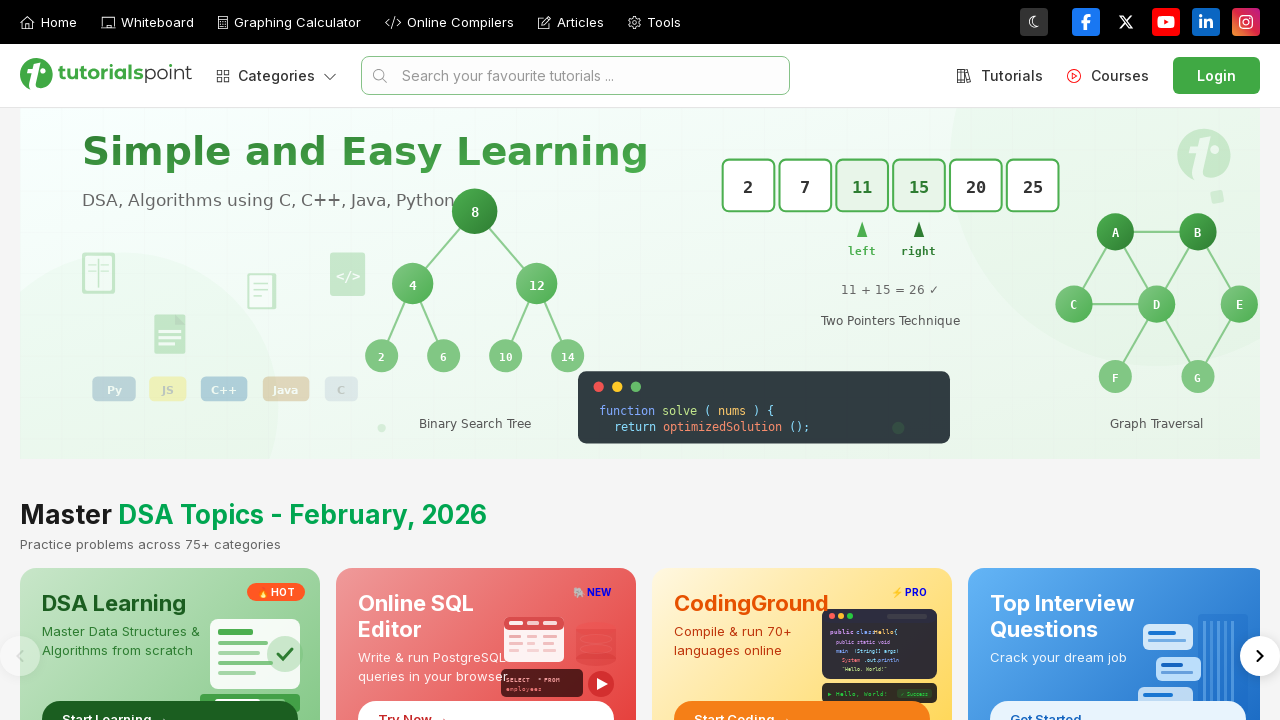

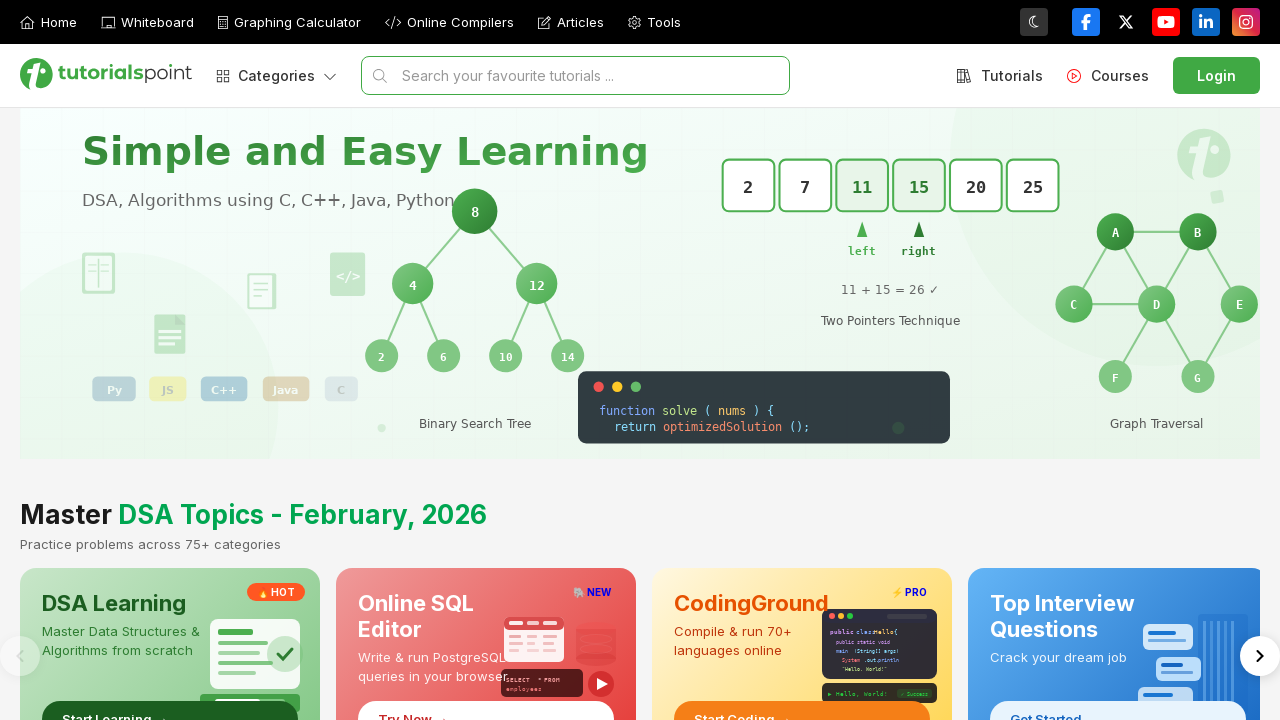